Tests golf course search functionality by entering a golf course name, clicking search, and verifying results contain the search term

Starting URL: https://www.admlucid.com/Golf

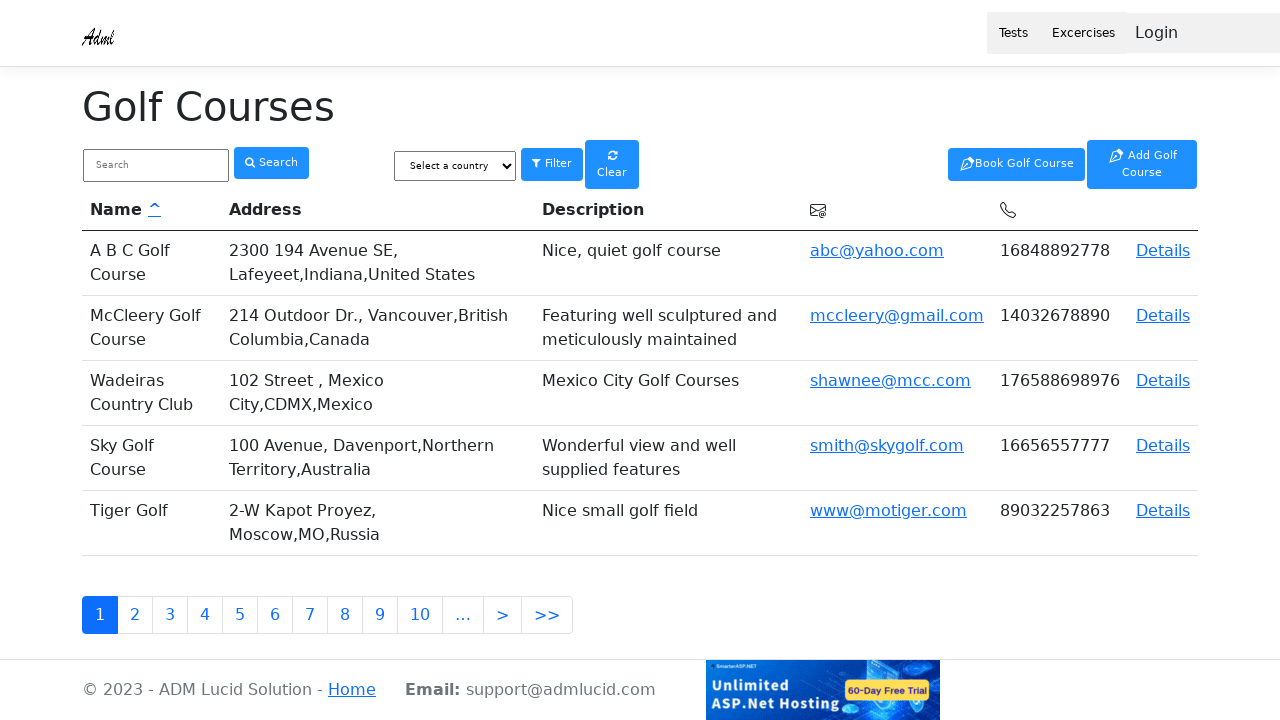

Page loaded and DOM content rendered
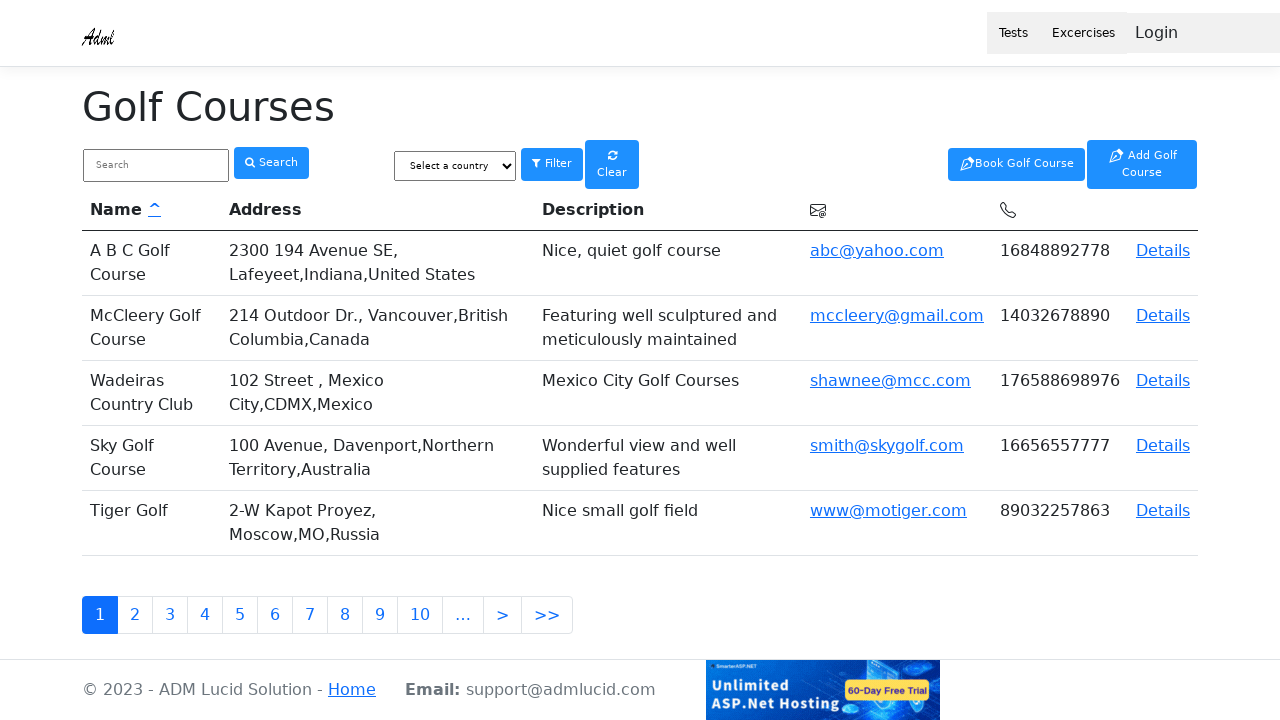

Entered 'Tiger' in golf course name search field on input[name='golfCourseName'], input[placeholder*='search'], input[type='text']
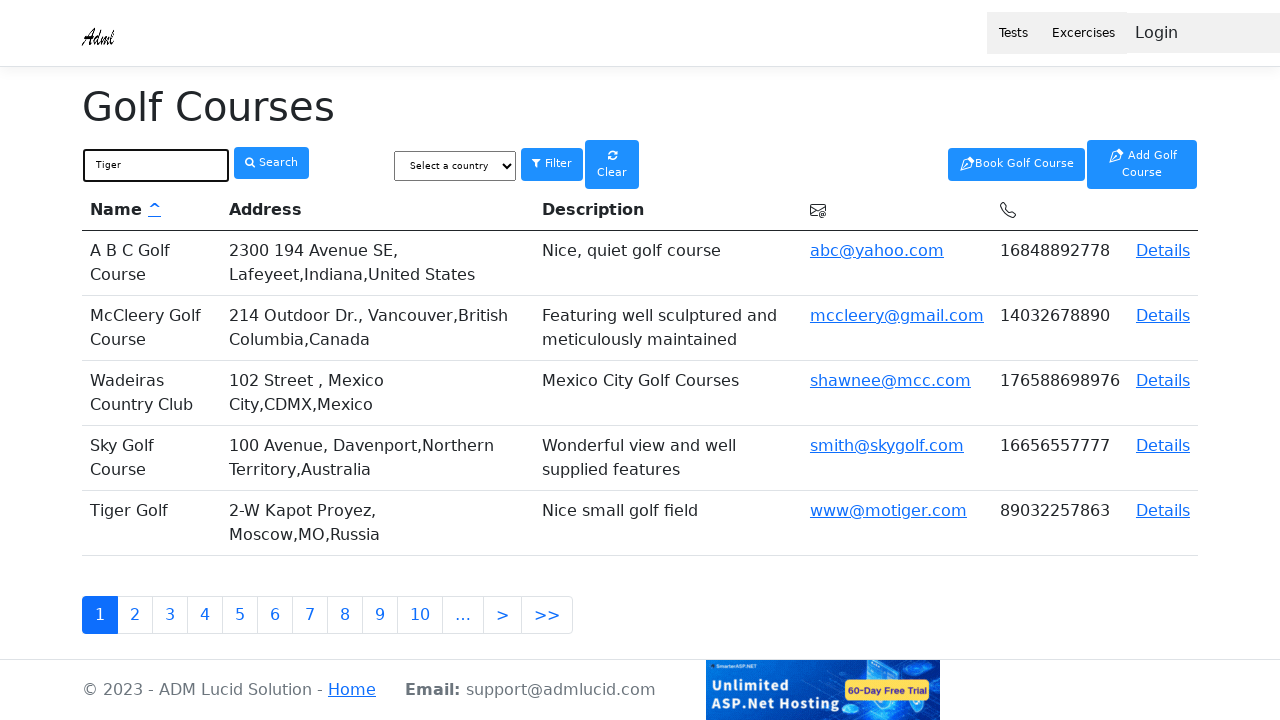

Clicked search button to execute golf course search at (272, 163) on button:has-text('Search'), input[type='submit'], button[type='submit']
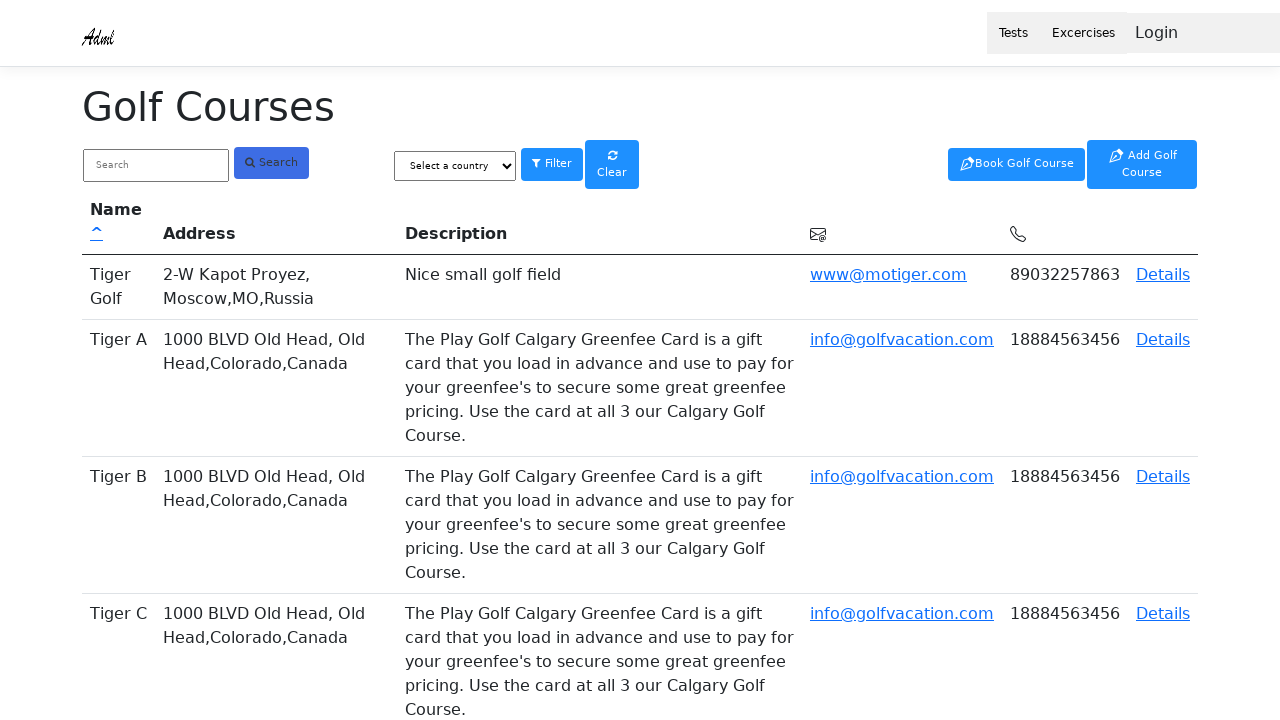

Search results table loaded successfully
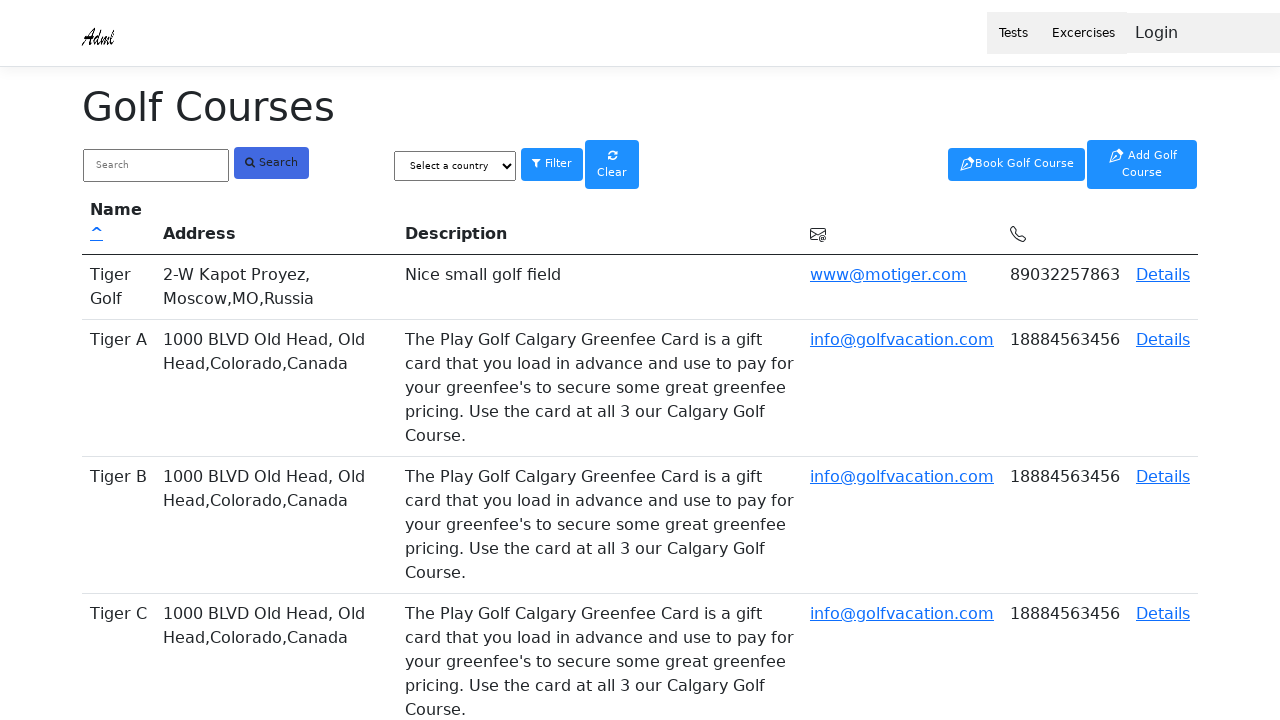

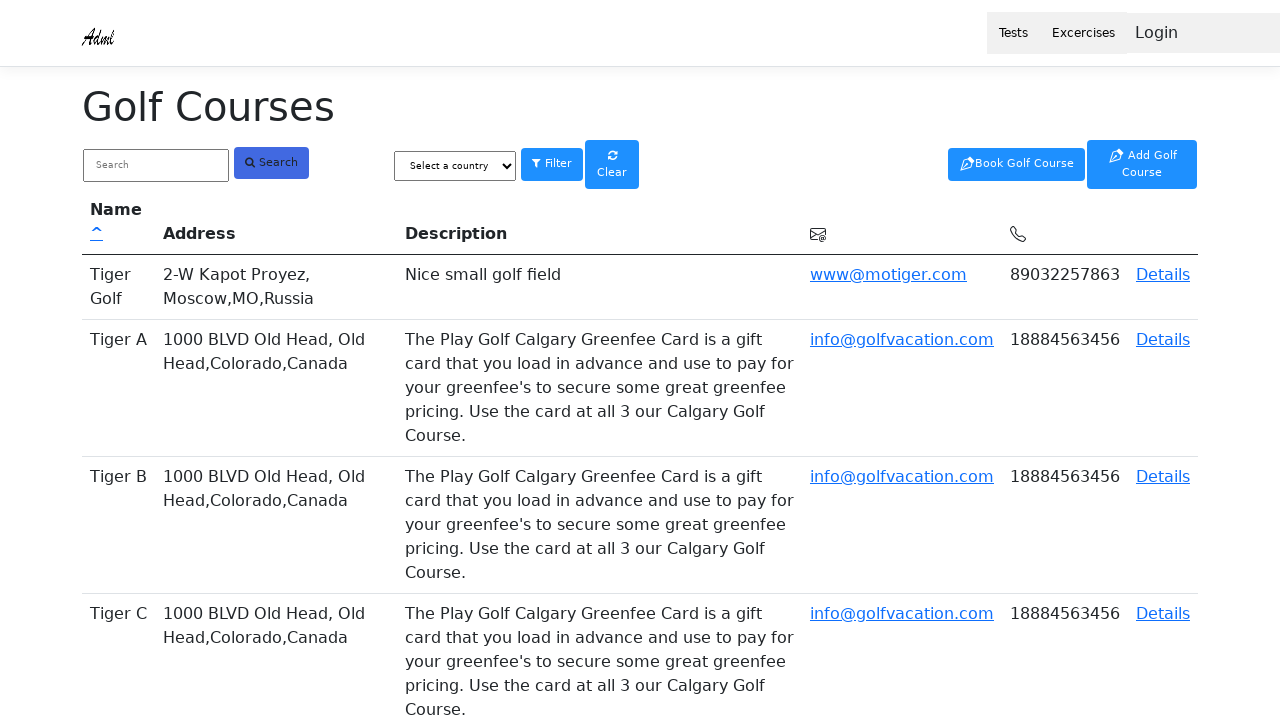